Tests that clicking the OrangeHRM website link opens a new tab to the OrangeHRM homepage

Starting URL: https://opensource-demo.orangehrmlive.com/web/index.php/auth/login

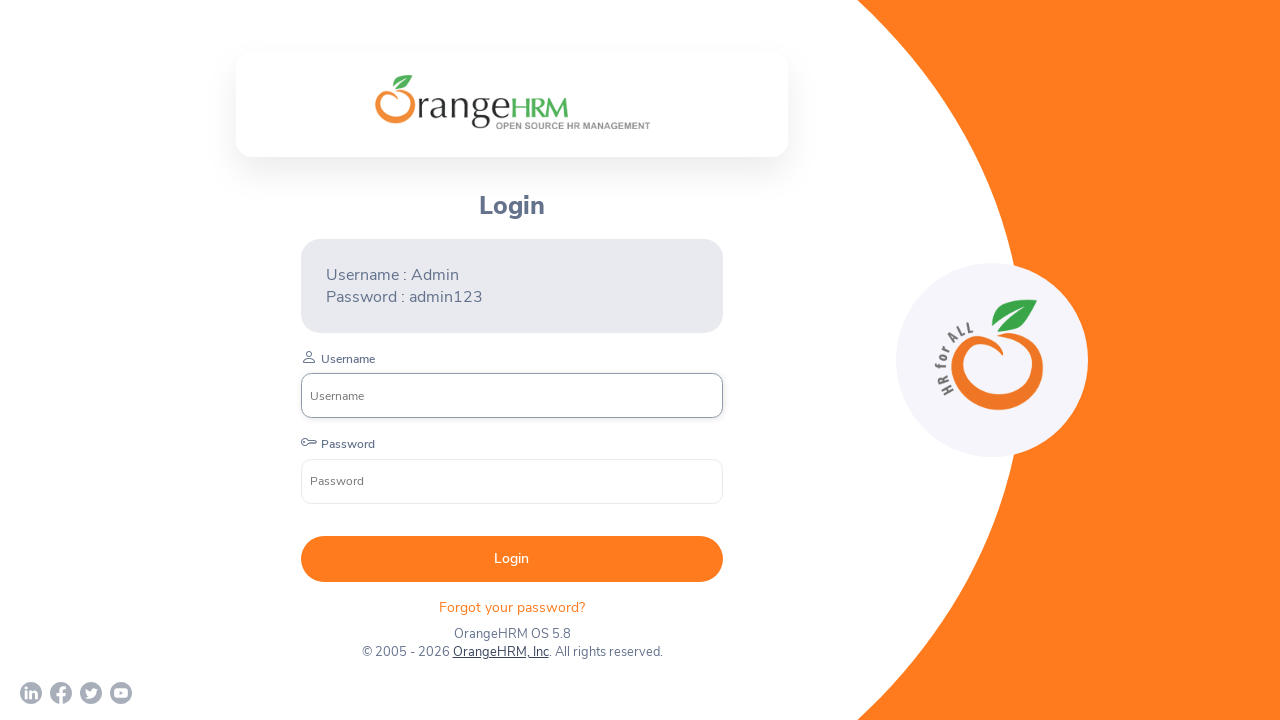

Clicked OrangeHRM website link to open new tab at (500, 652) on a[href='http://www.orangehrm.com']
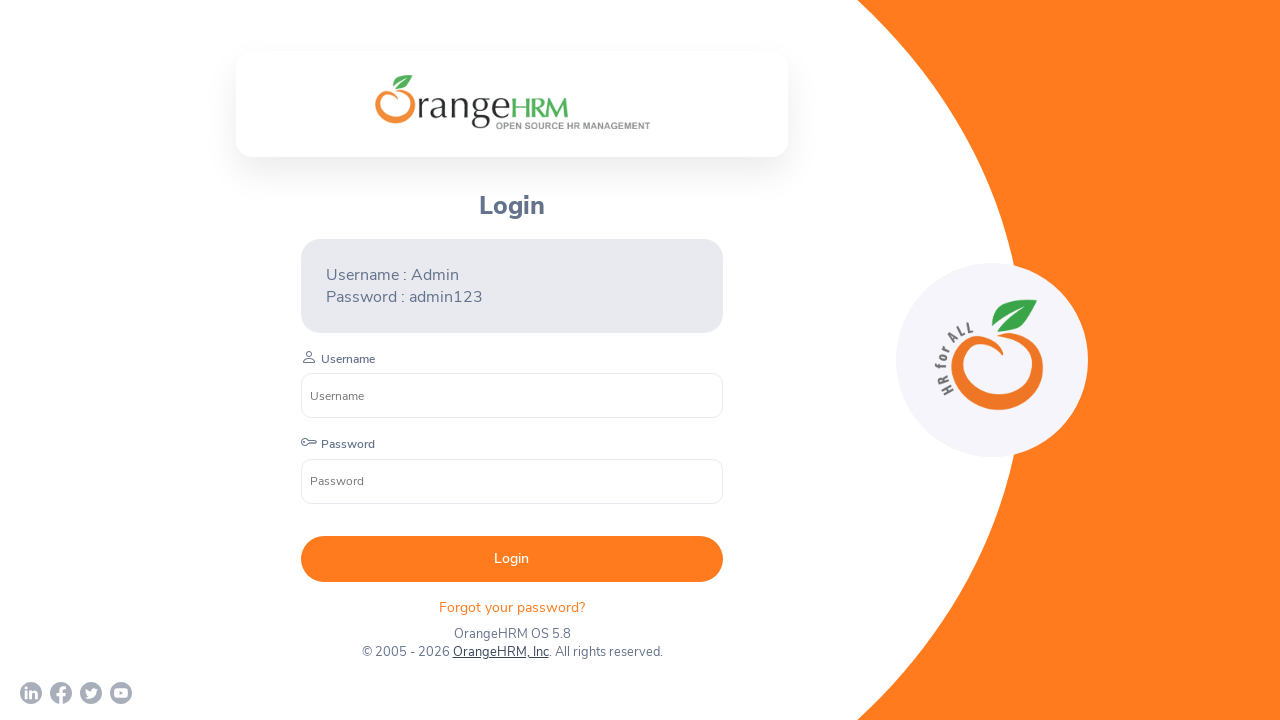

New tab opened with OrangeHRM link
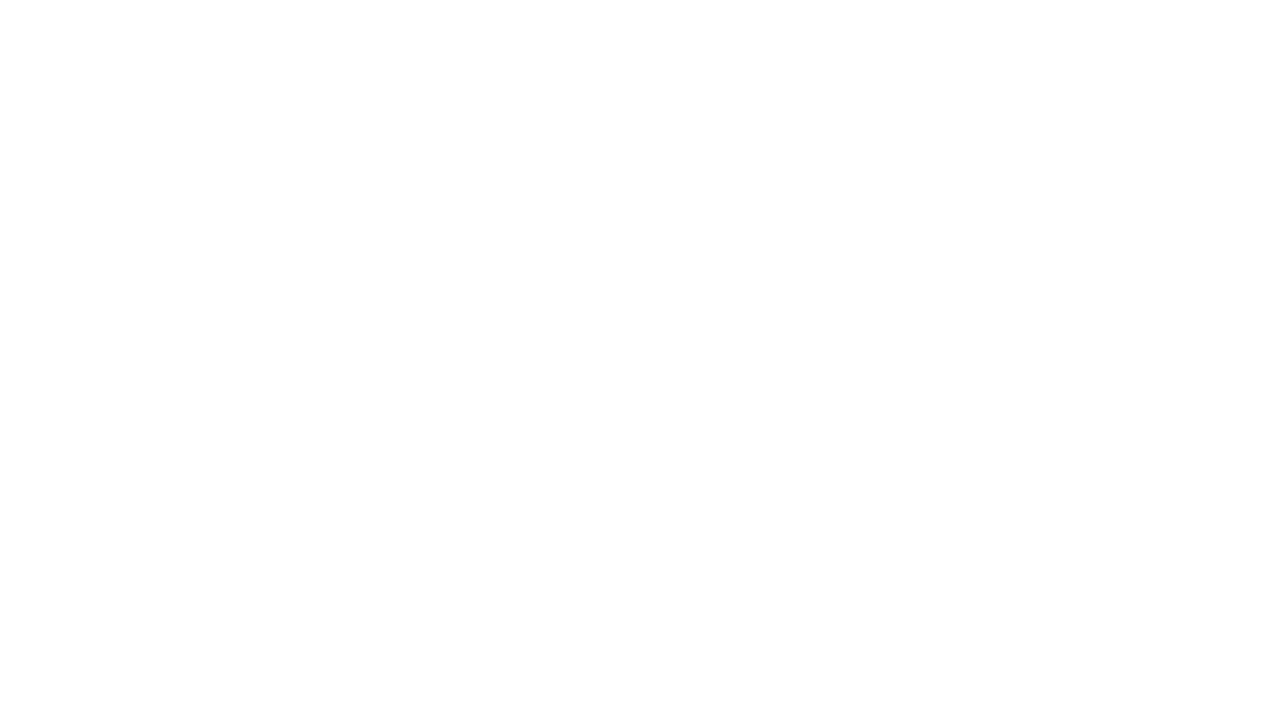

OrangeHRM homepage loaded successfully
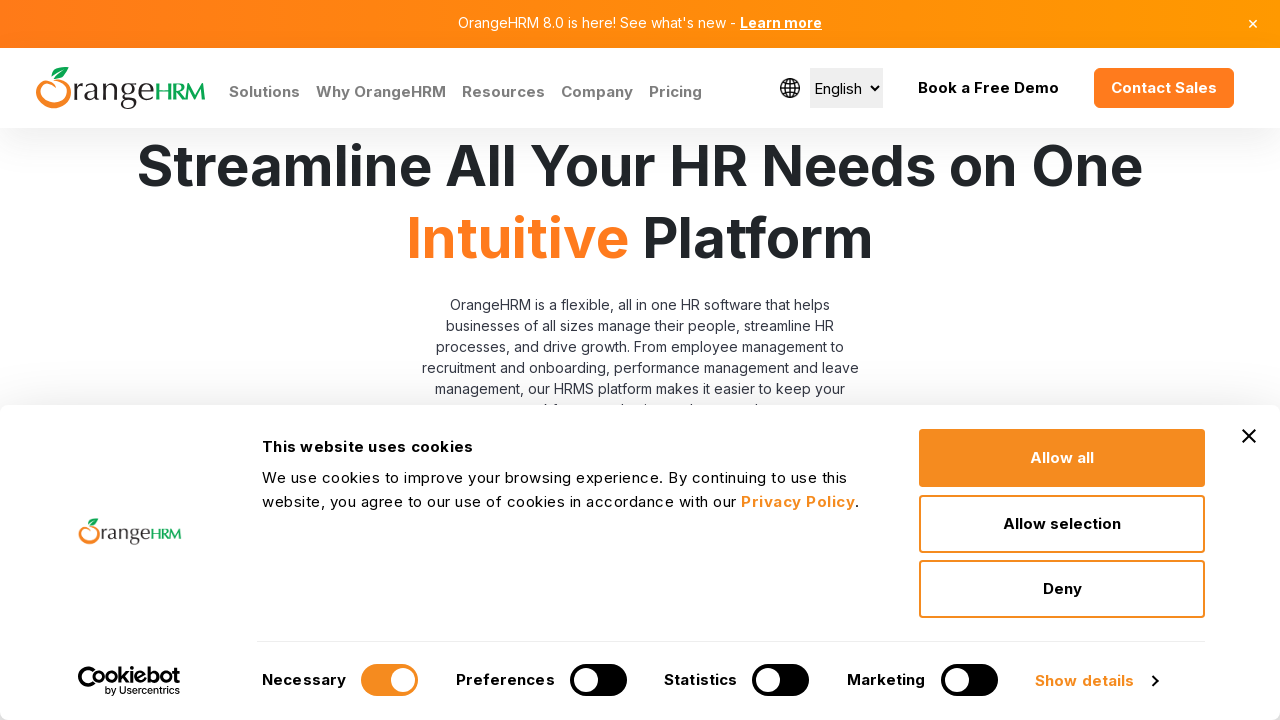

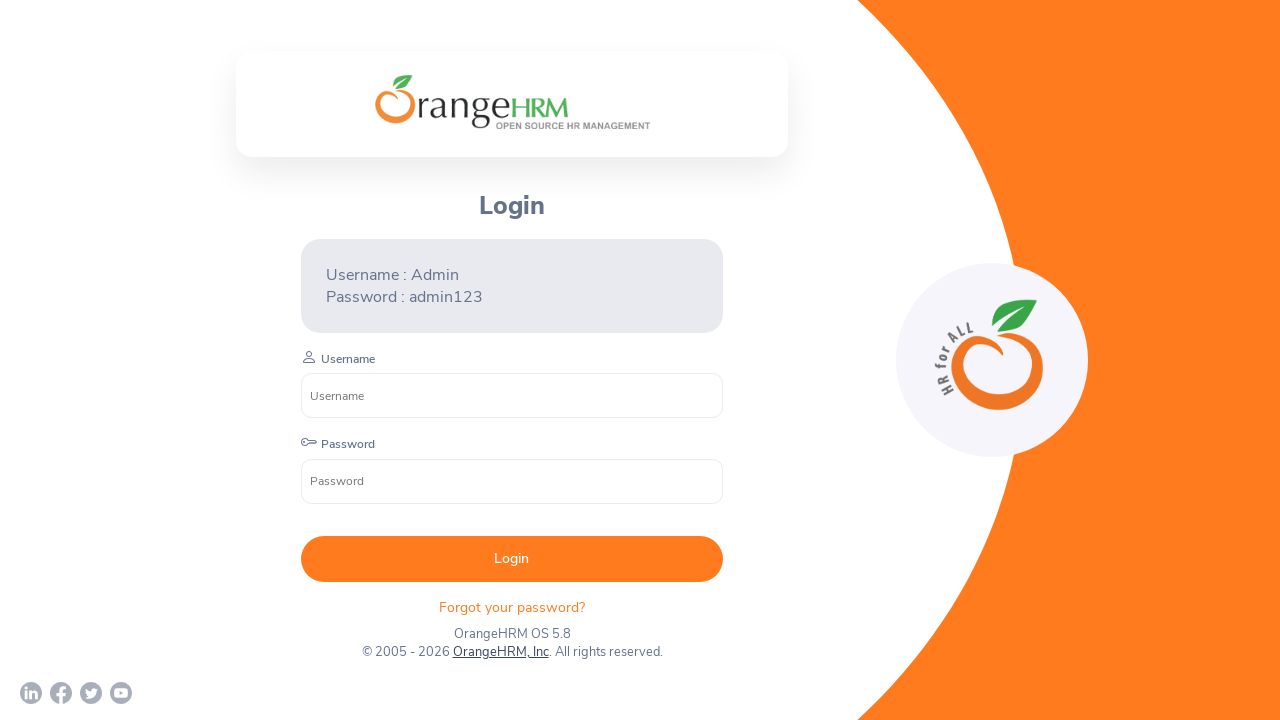